Tests clicking a demo site link which opens a new tab, then switches to the new tab and verifies the URL is demoqa.com.

Starting URL: https://www.toolsqa.com/selenium-training/

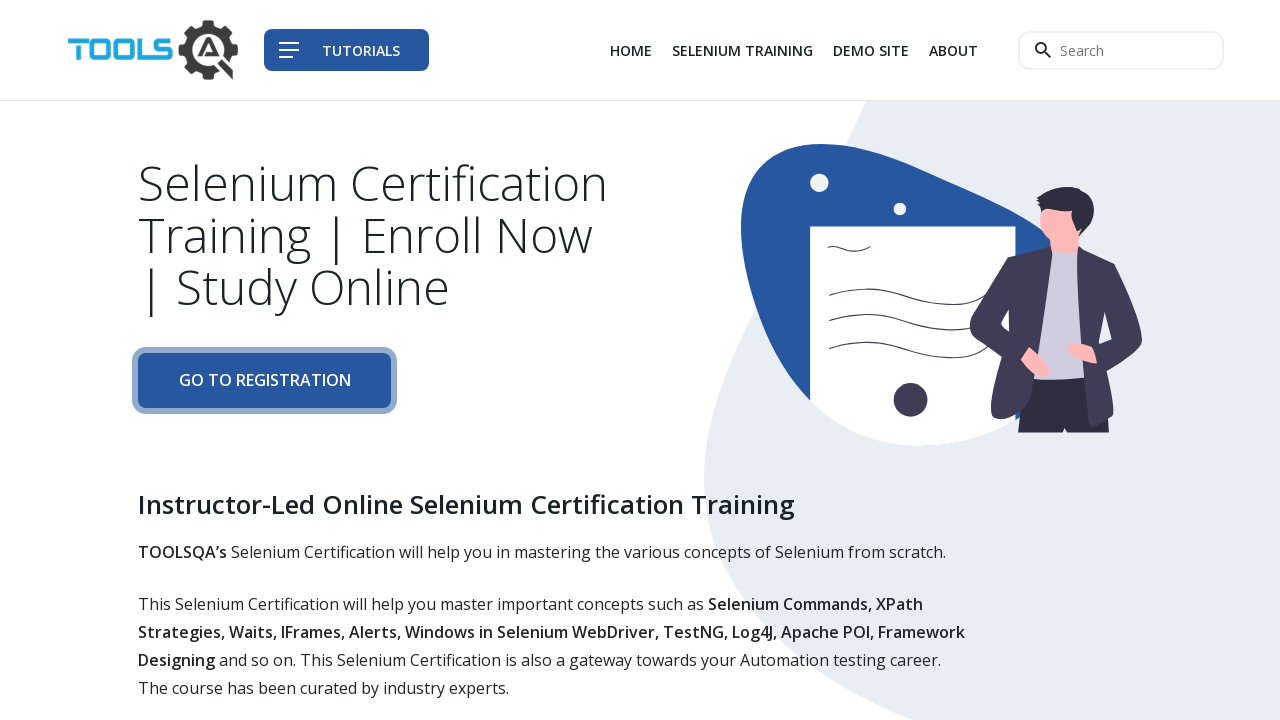

Clicked on the demo site link (3rd item in navigation) at (871, 50) on div.col-auto li:nth-child(3) a
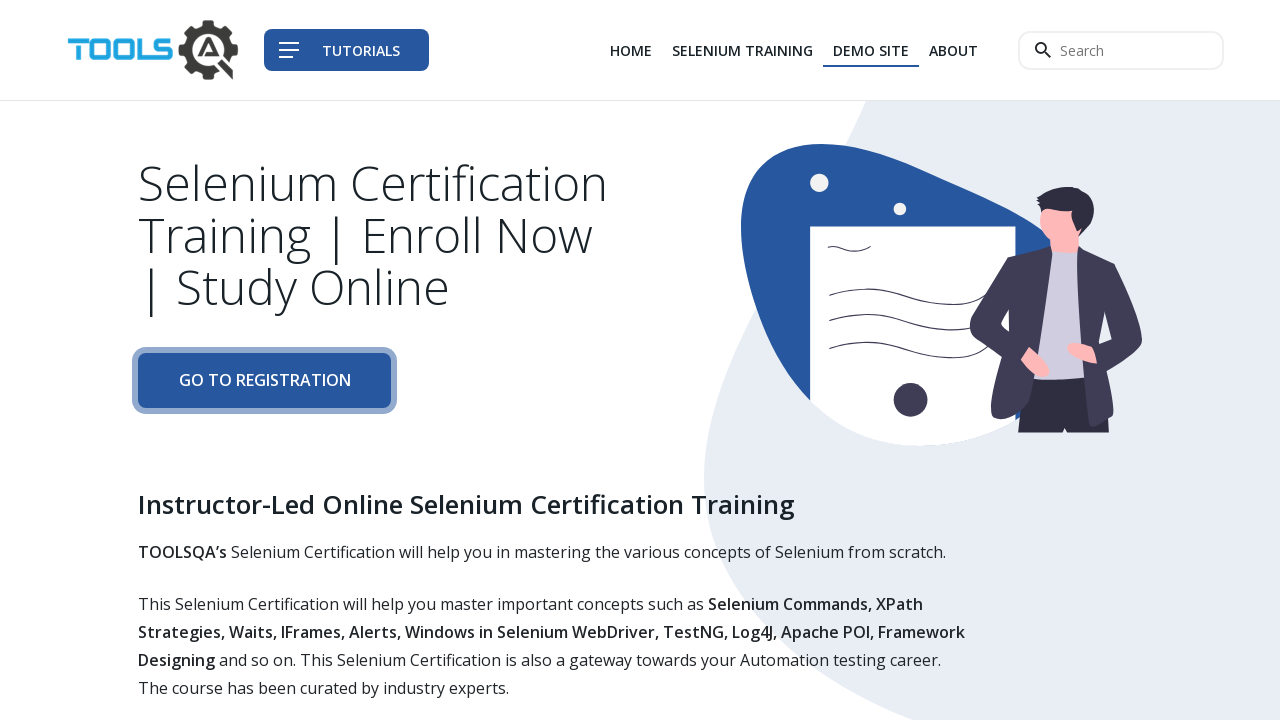

New tab/page opened and captured
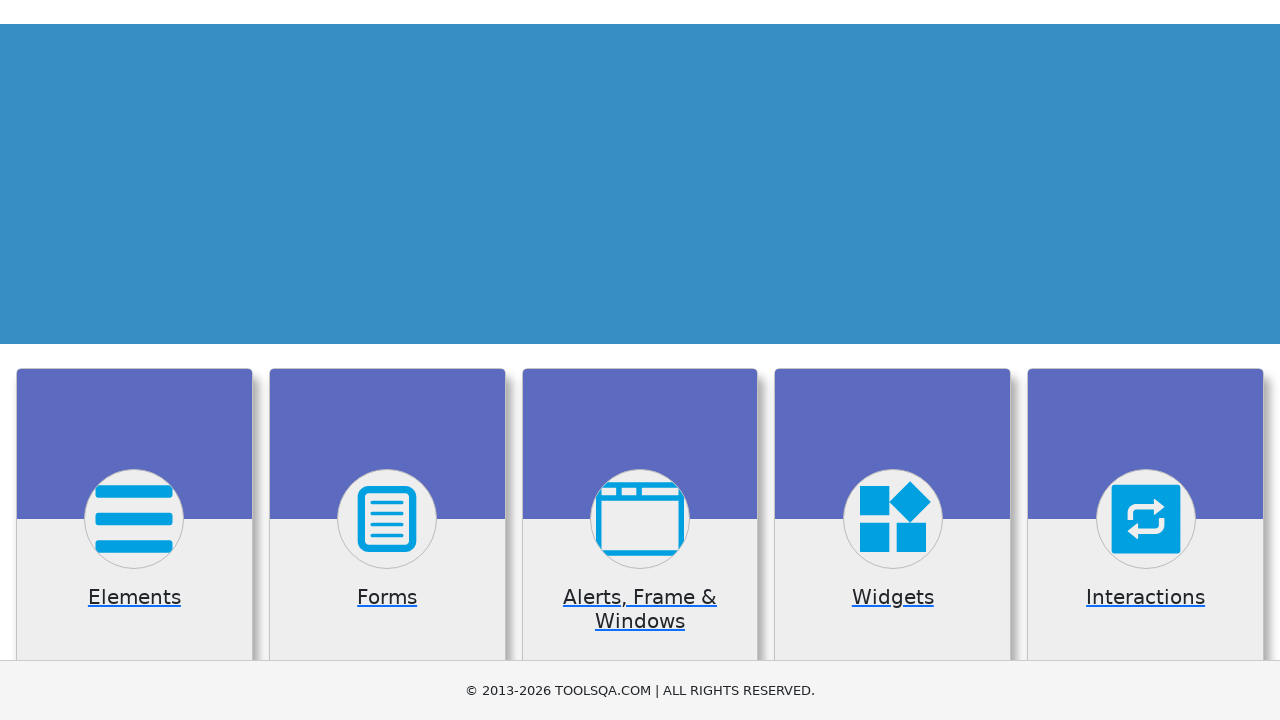

New page finished loading
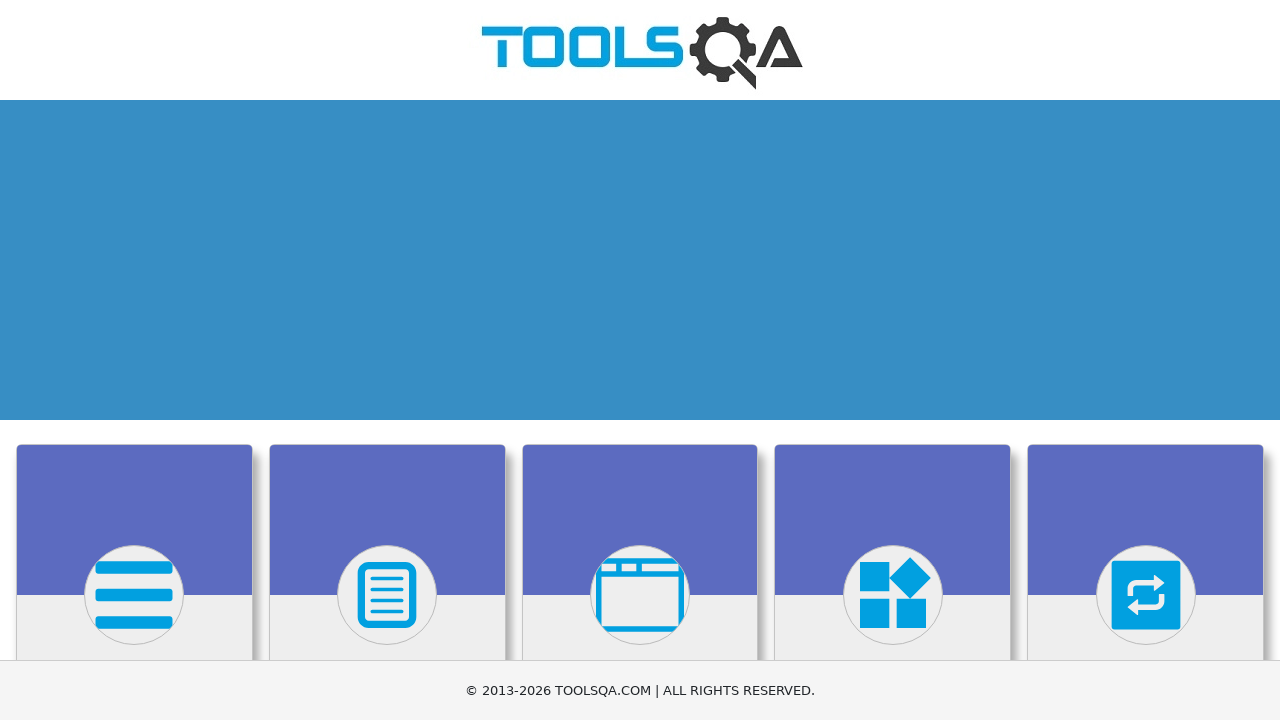

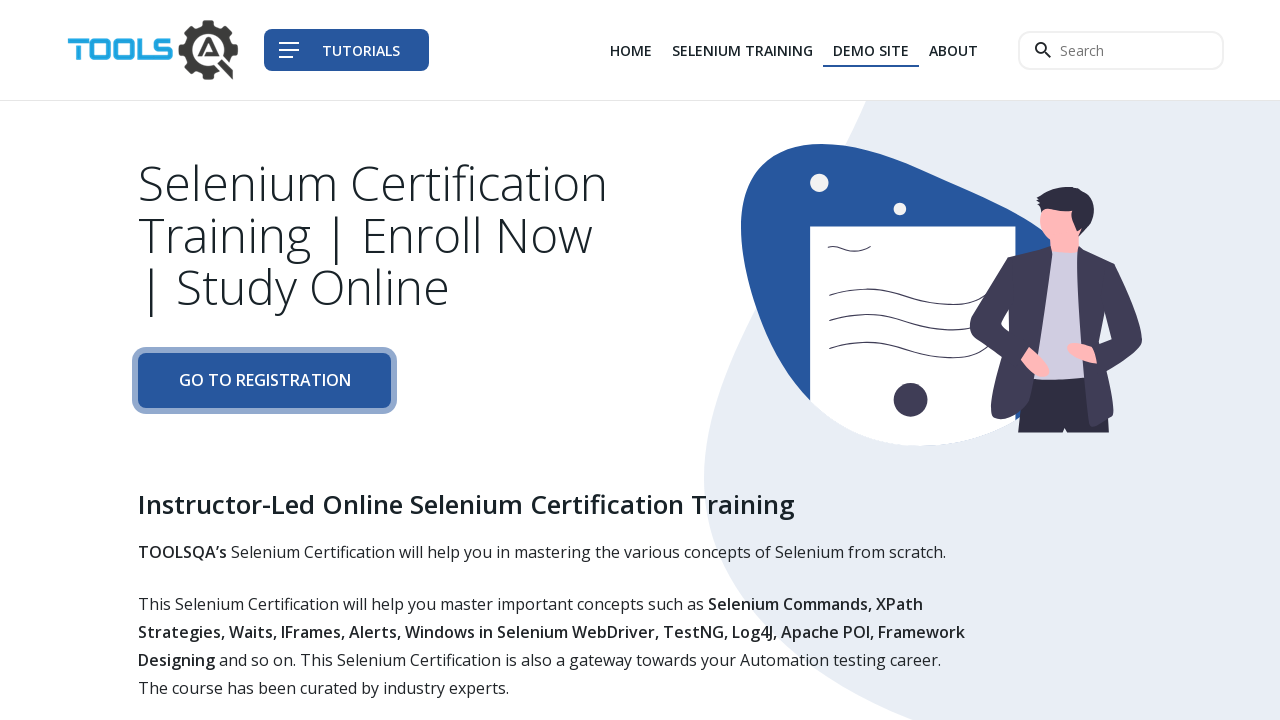